Tests JavaScript prompt alert by entering text and accepting the alert

Starting URL: https://demoqa.com/alerts

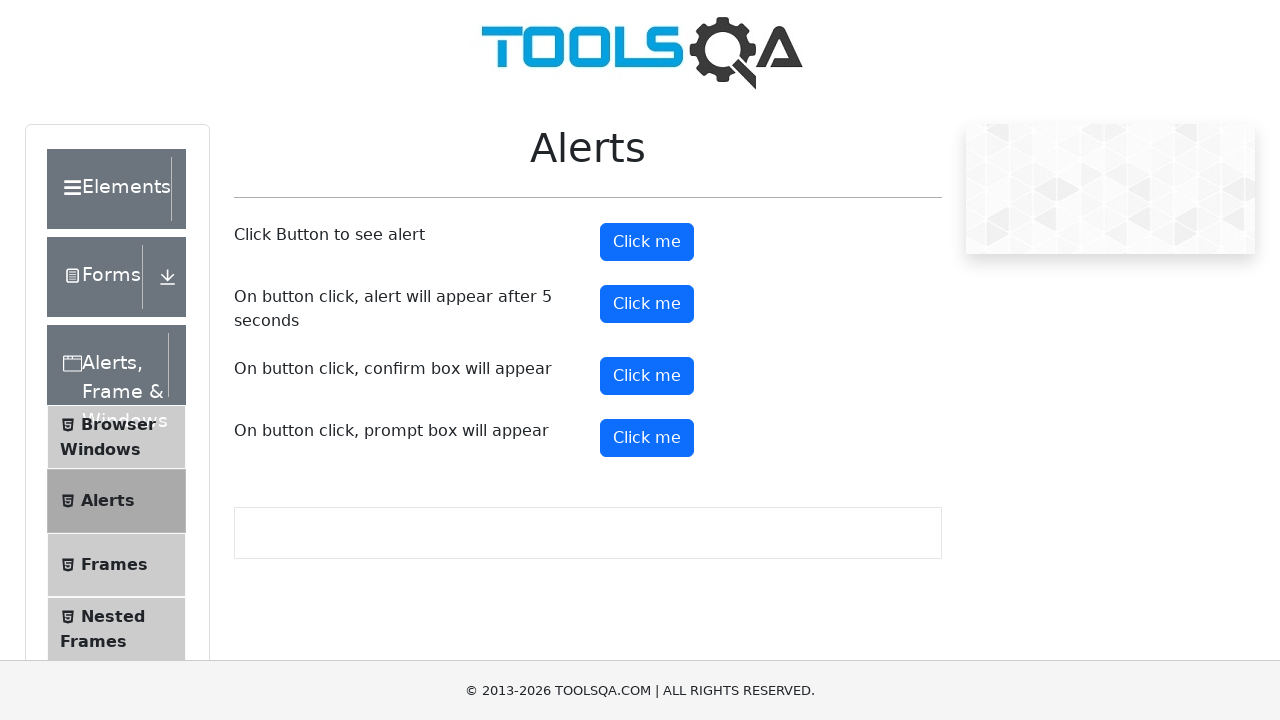

Set up dialog handler to accept prompt with text 'Marcus'
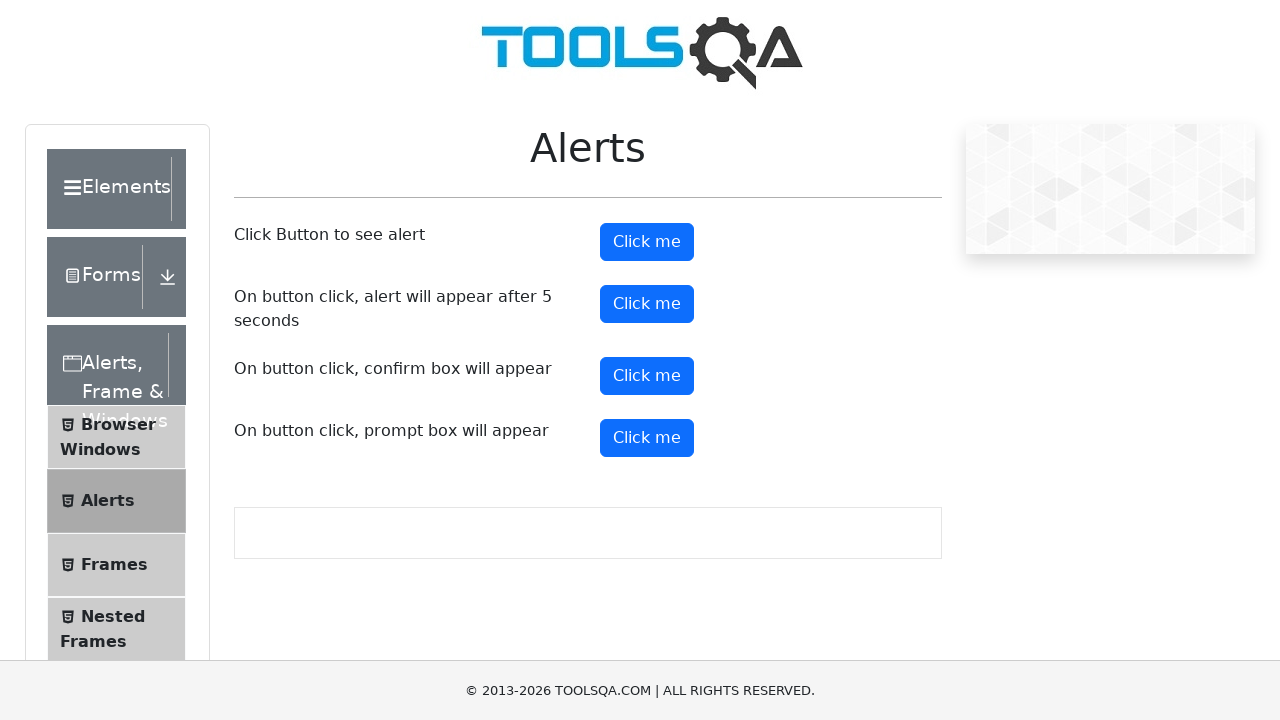

Clicked the prompt button to trigger JavaScript alert at (647, 438) on #promtButton
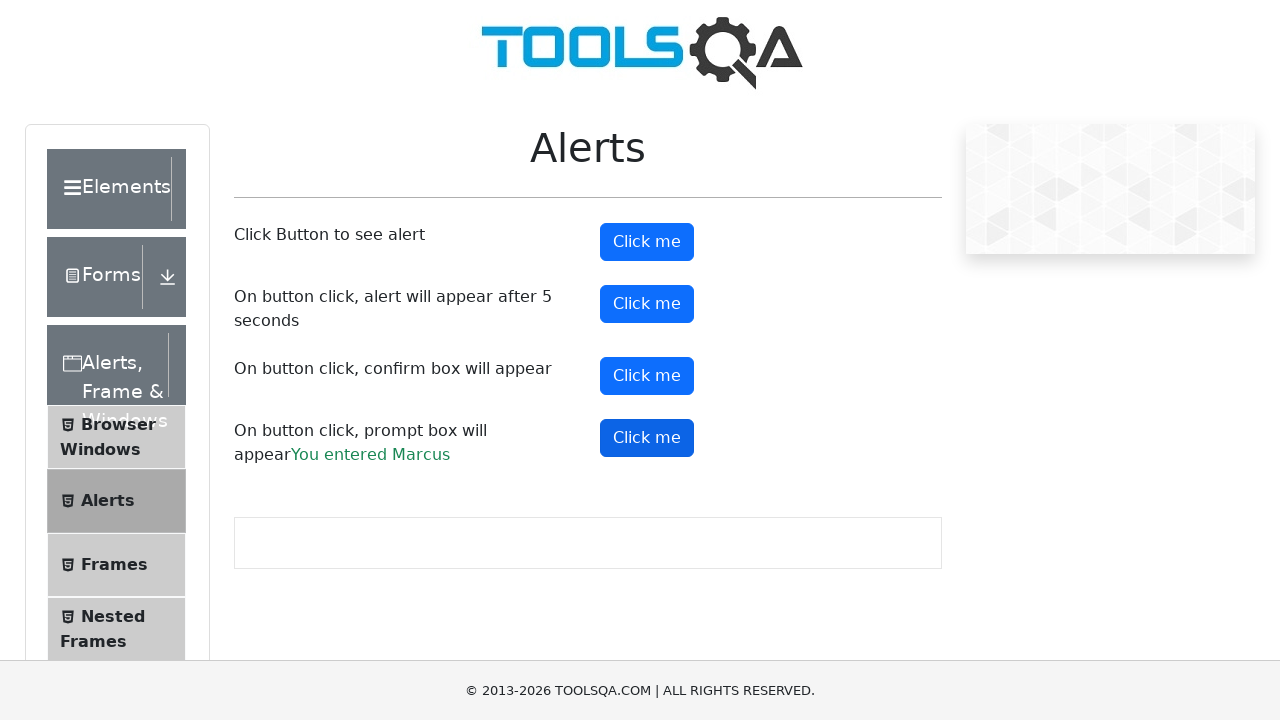

Prompt result element appeared after accepting the alert
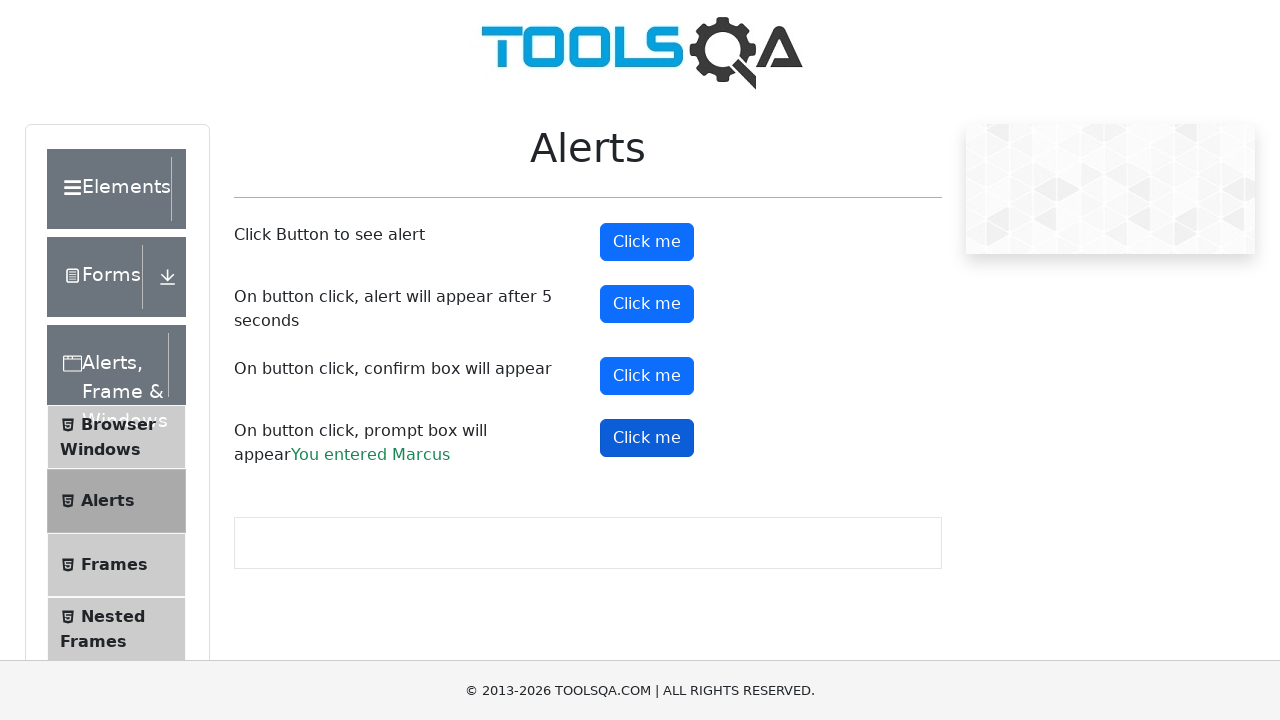

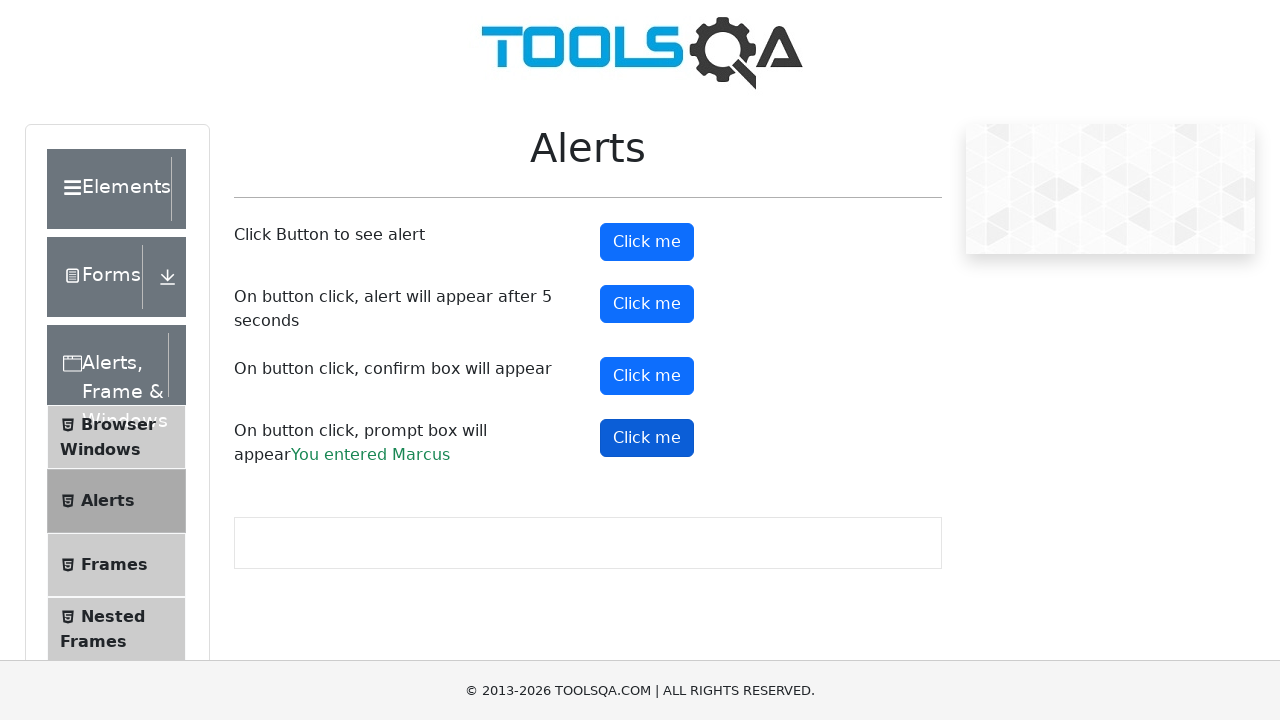